Tests checkbox functionality on LeafGround by clicking on the Basic checkbox and then the Ajax checkbox

Starting URL: https://leafground.com/checkbox.xhtml

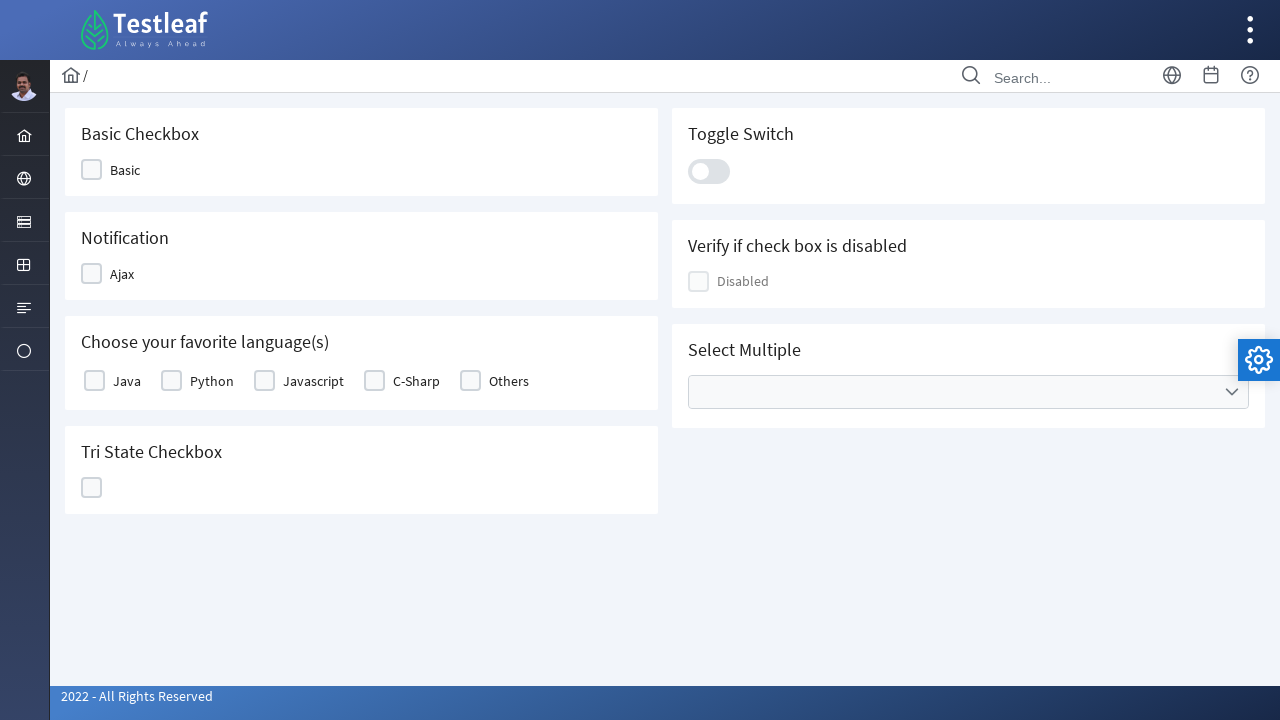

Clicked Basic checkbox at (125, 170) on xpath=//span[text()='Basic']
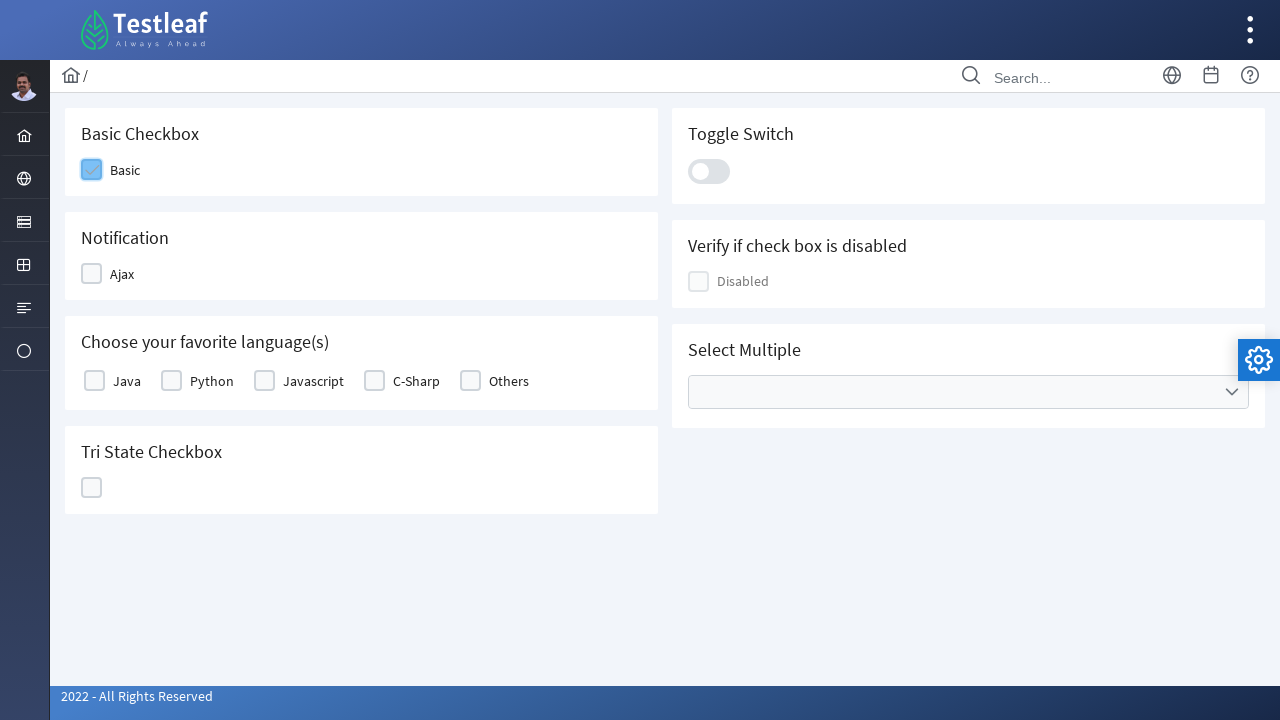

Clicked Ajax checkbox at (122, 274) on xpath=//span[text()='Ajax']
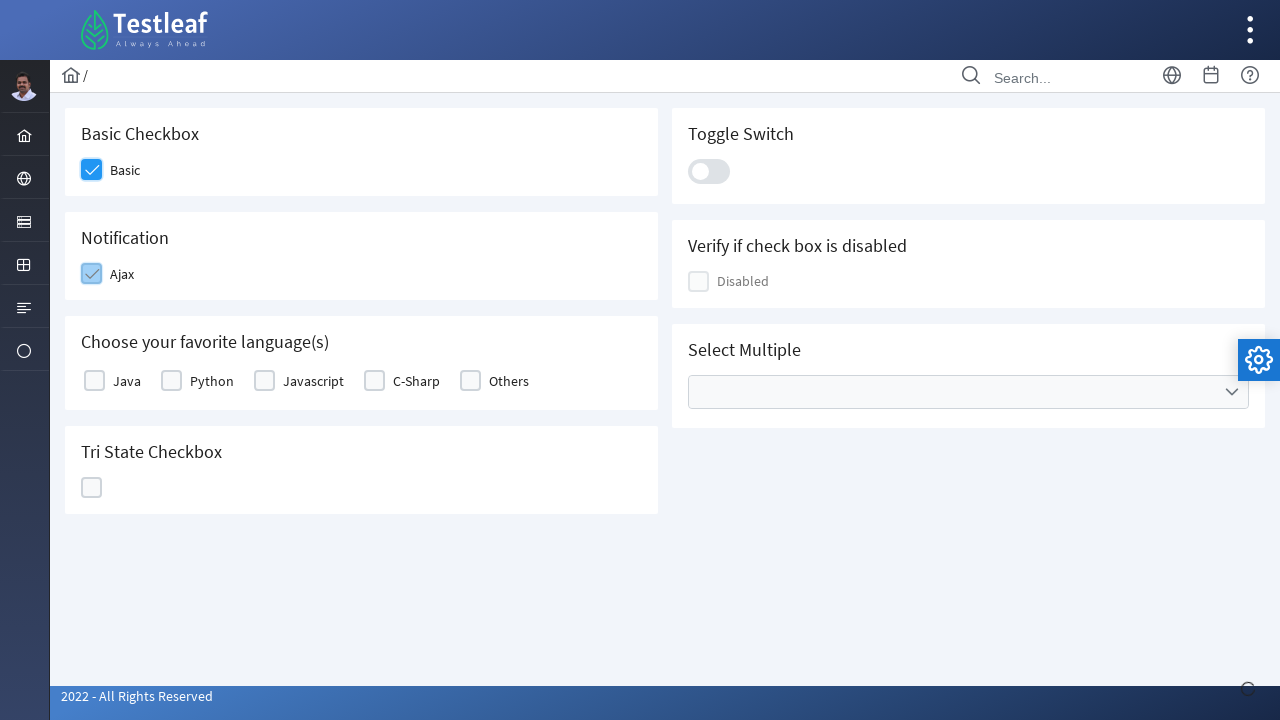

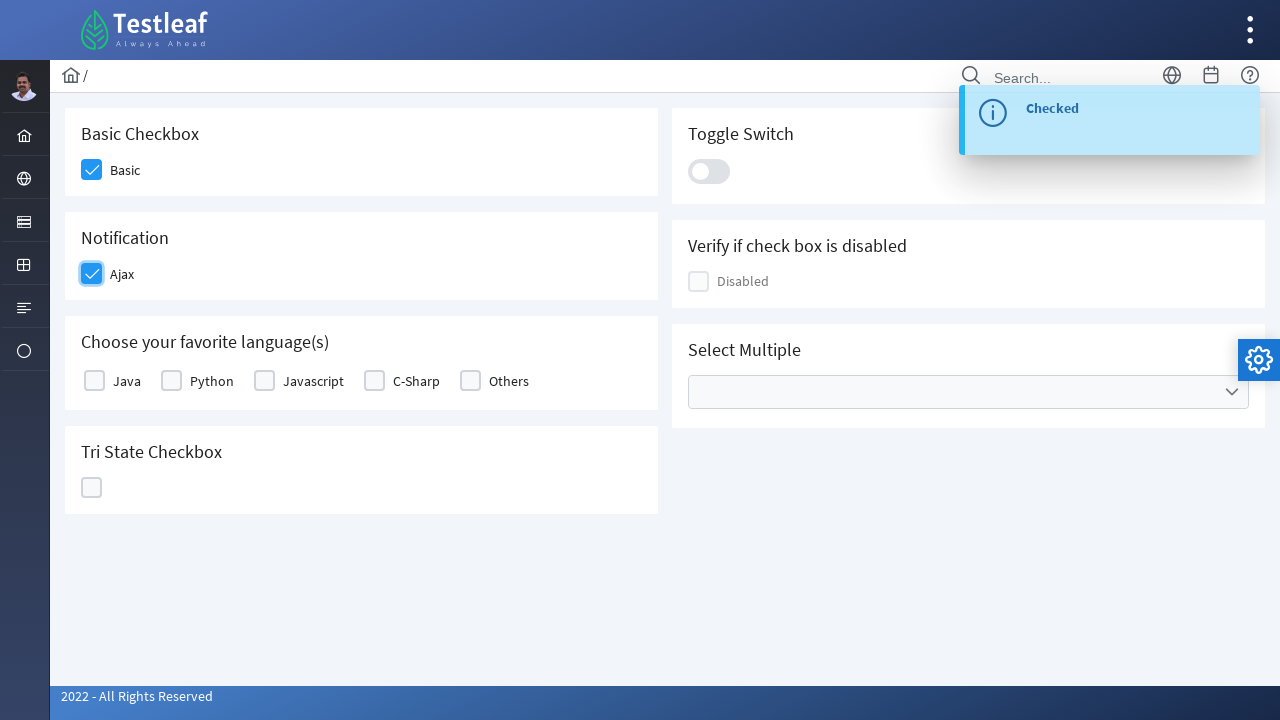